Tests file upload functionality by selecting a file via the file input and clicking the submit button to upload it.

Starting URL: http://the-internet.herokuapp.com/upload

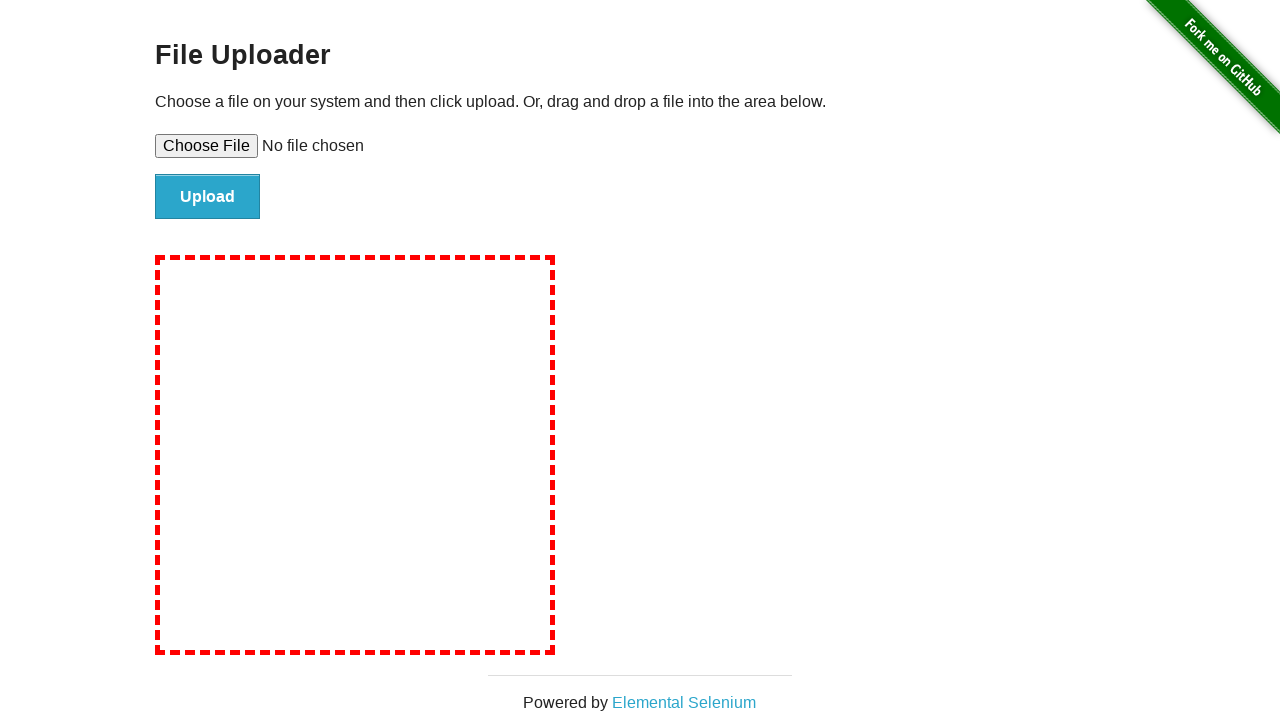

Created temporary test file with upload content
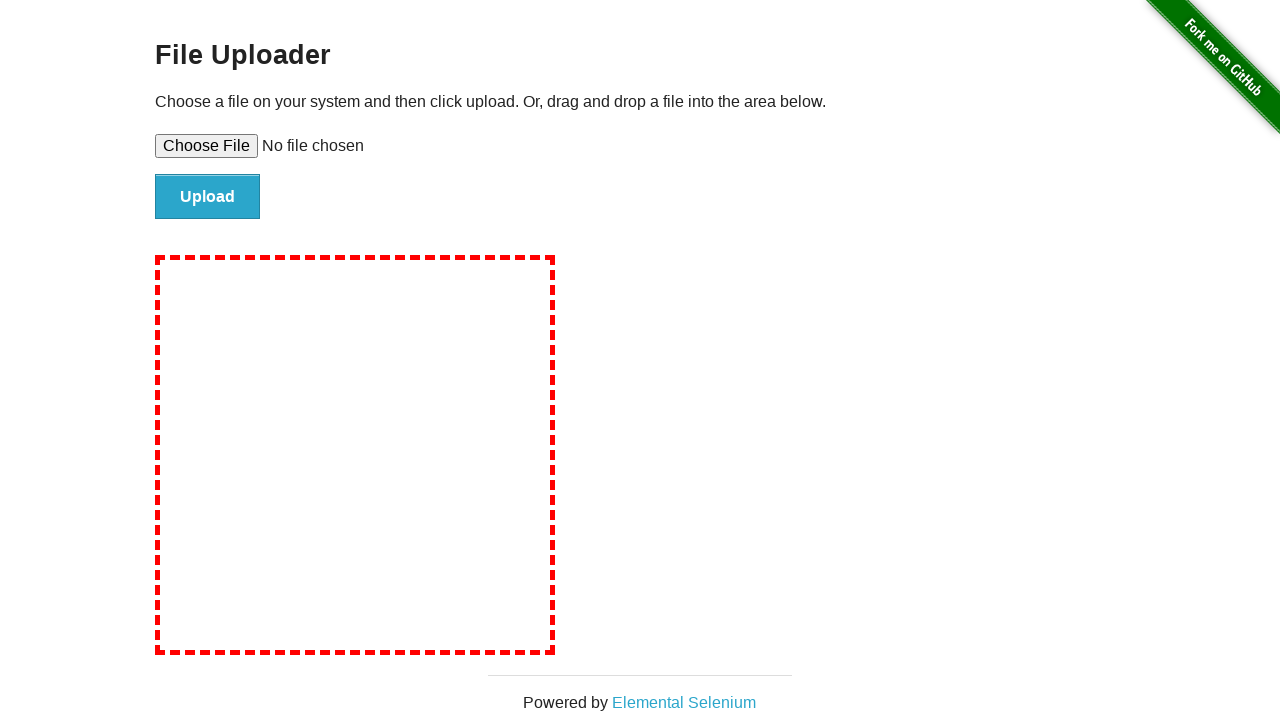

Selected file for upload via file input
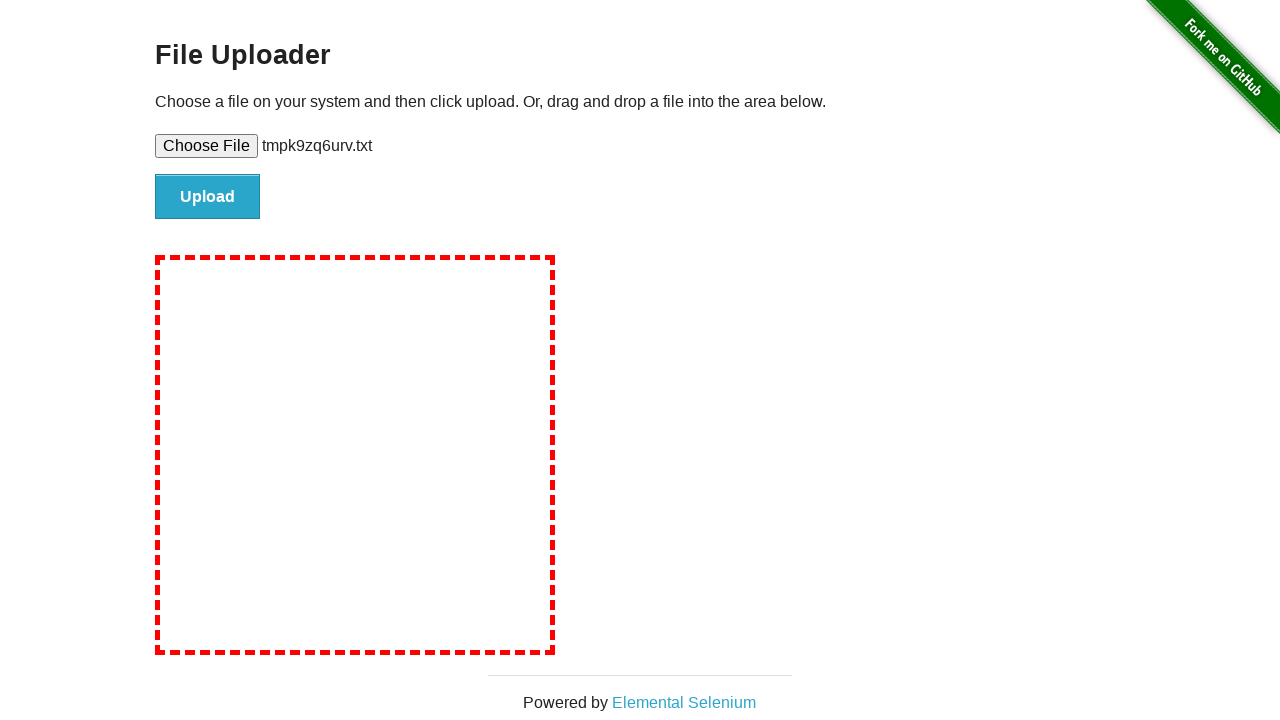

Clicked the upload submit button at (208, 197) on input#file-submit
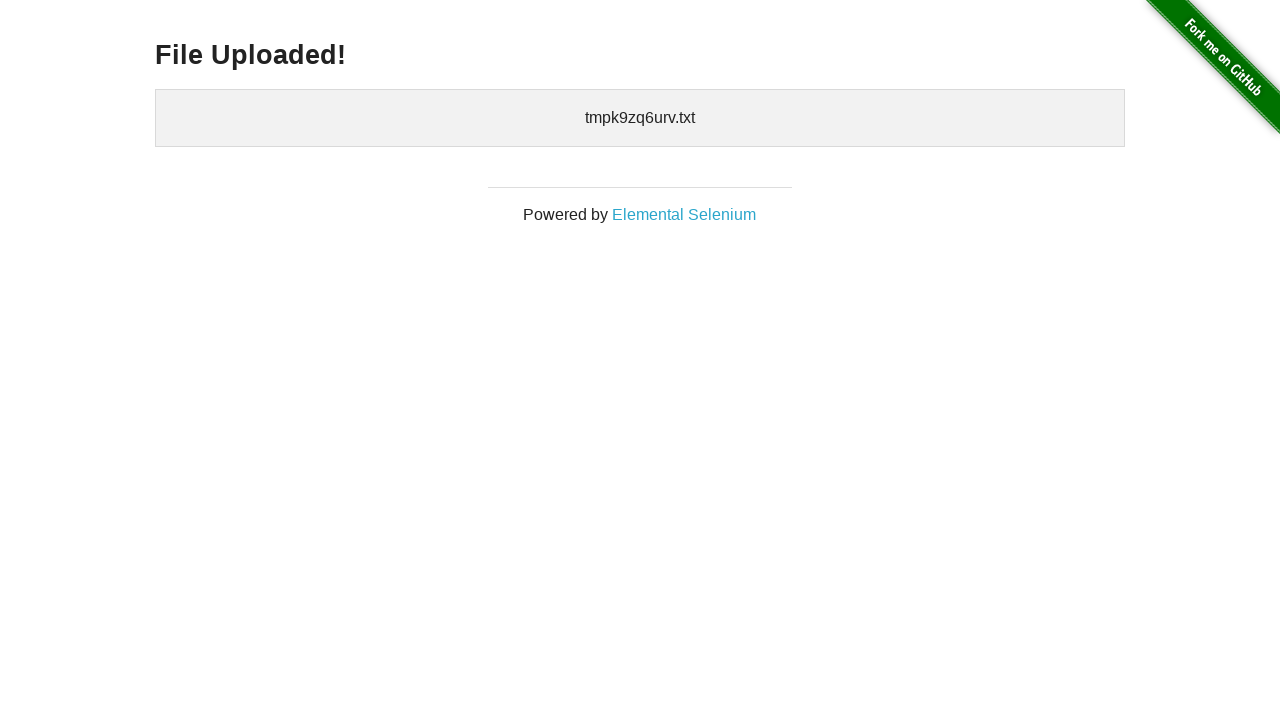

Upload confirmation page loaded with uploaded files section
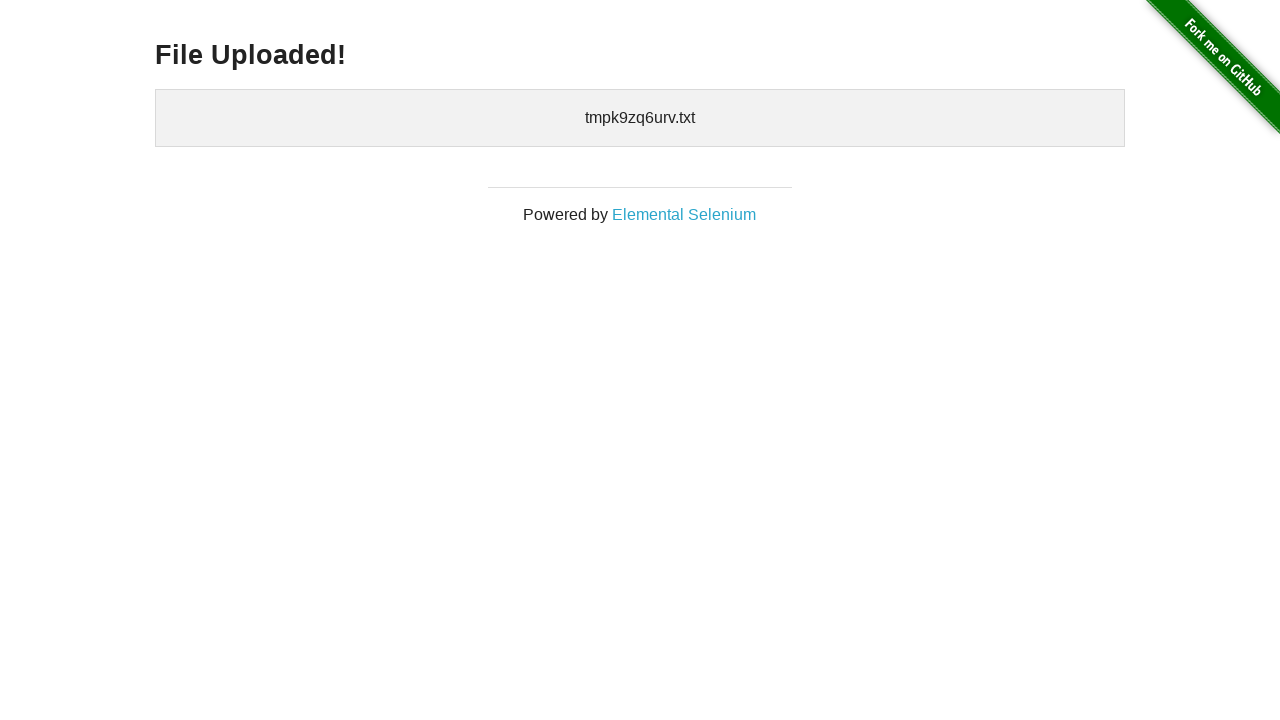

Cleaned up temporary test file
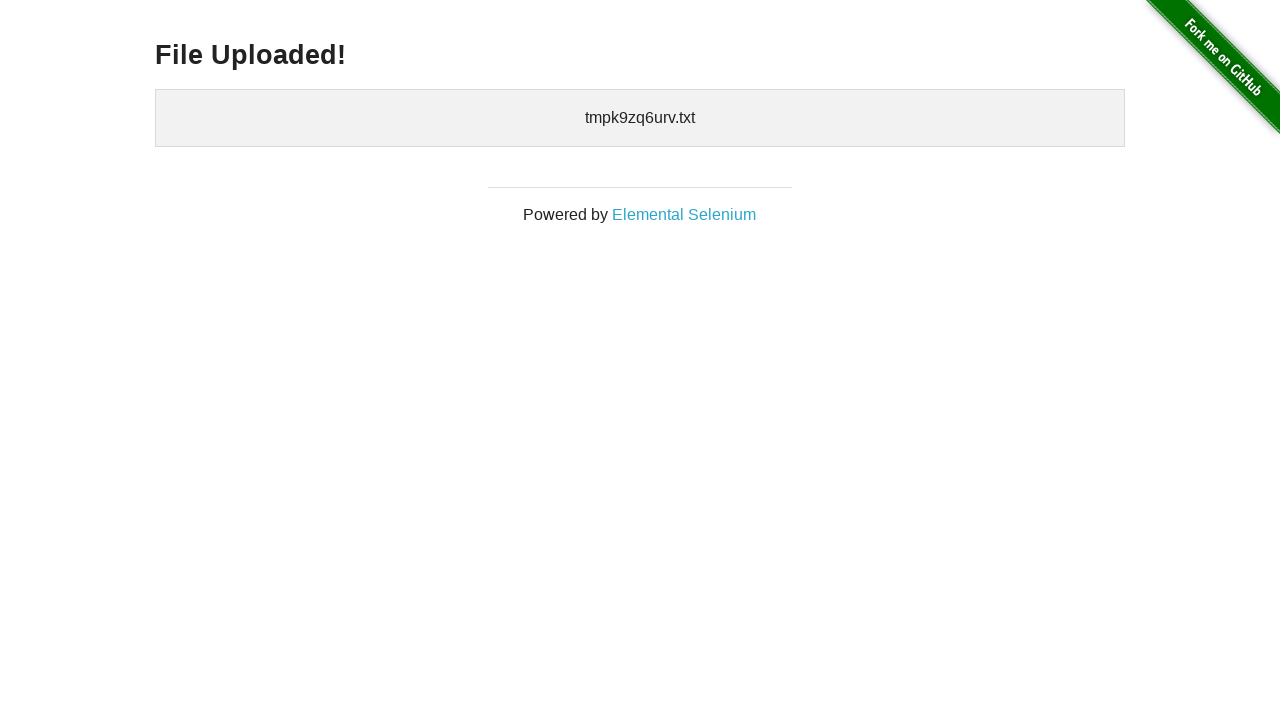

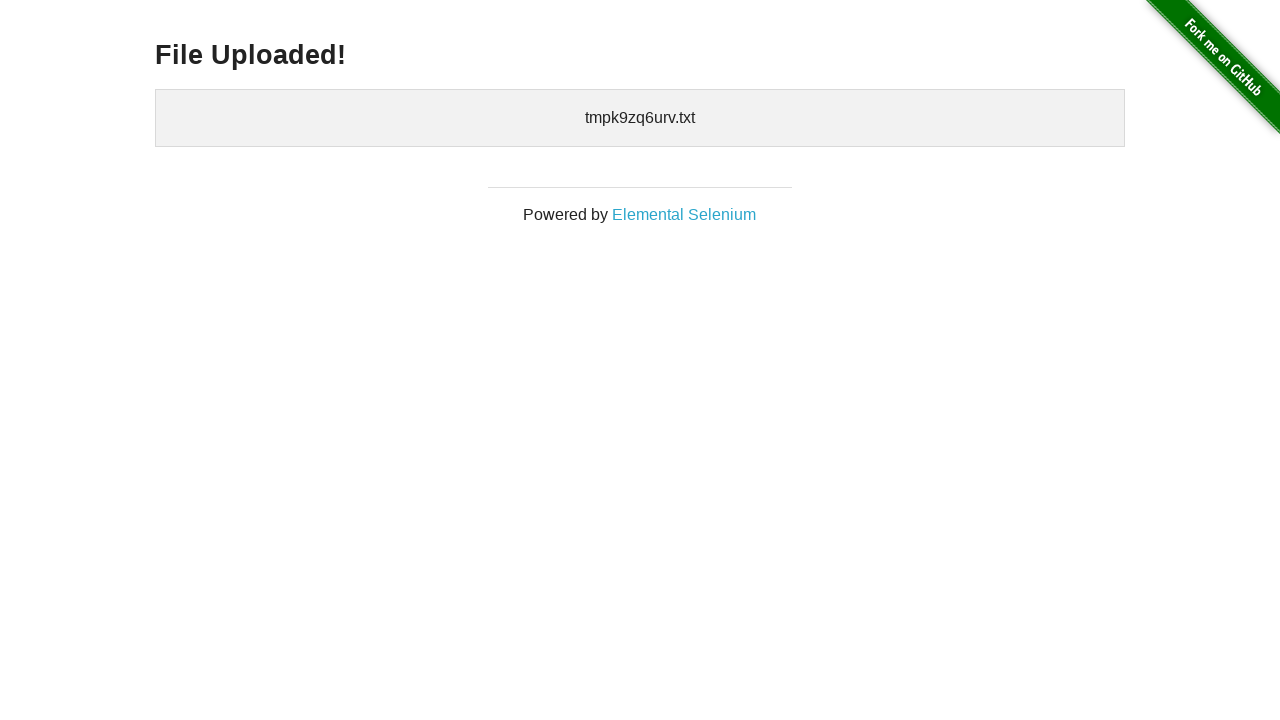